Navigates to exe.ua website and locates the main h1 heading element

Starting URL: https://exe.ua/ua/

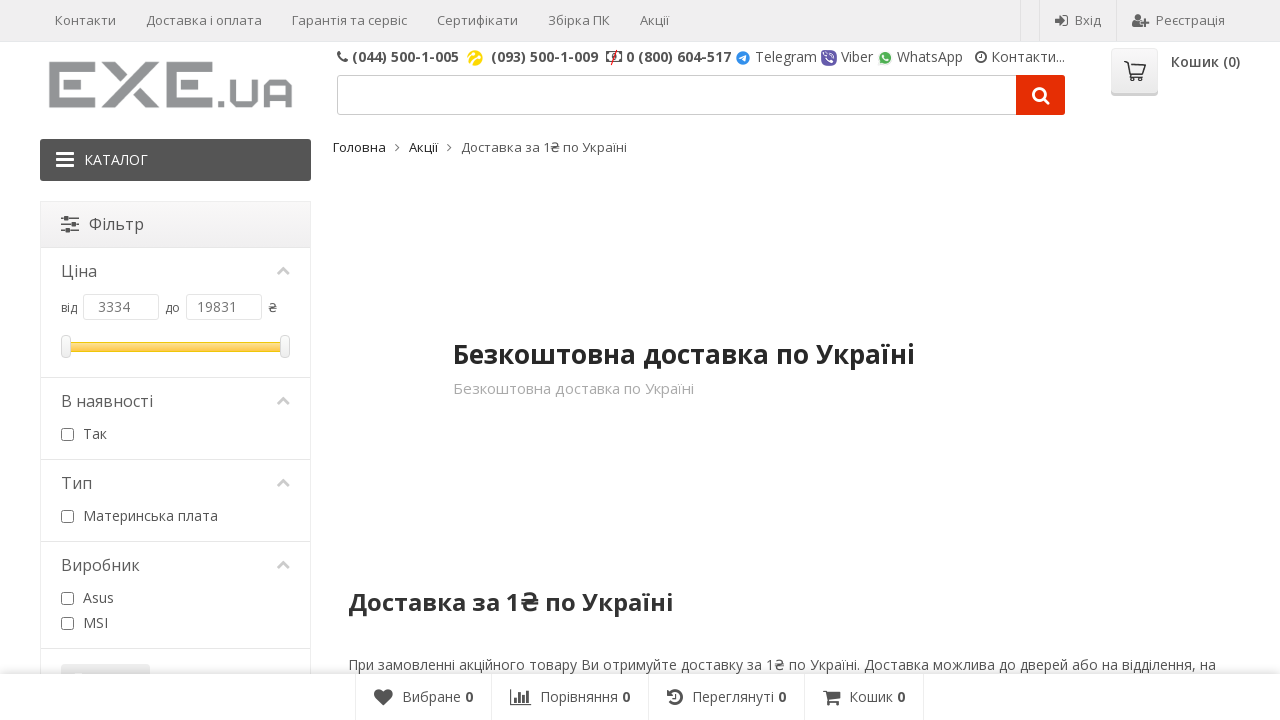

Navigated to exe.ua website
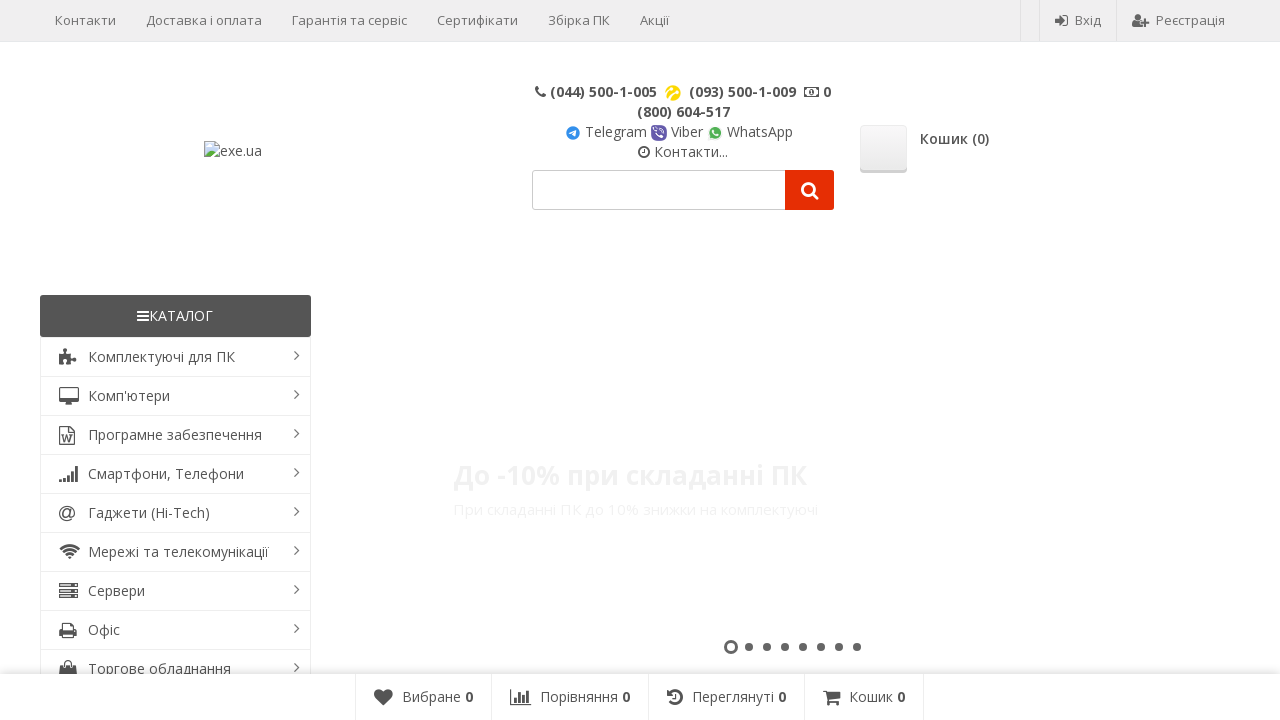

Wait for and locate the h1 element
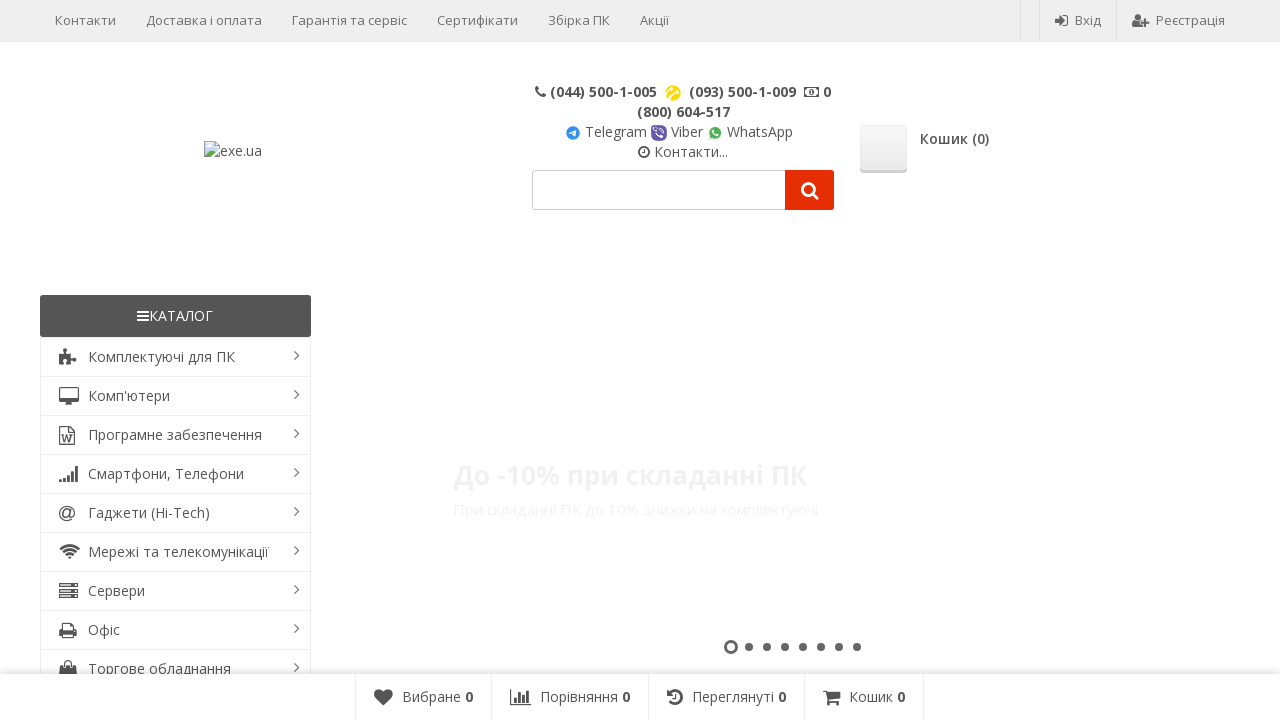

Located main h1 heading element by tag name
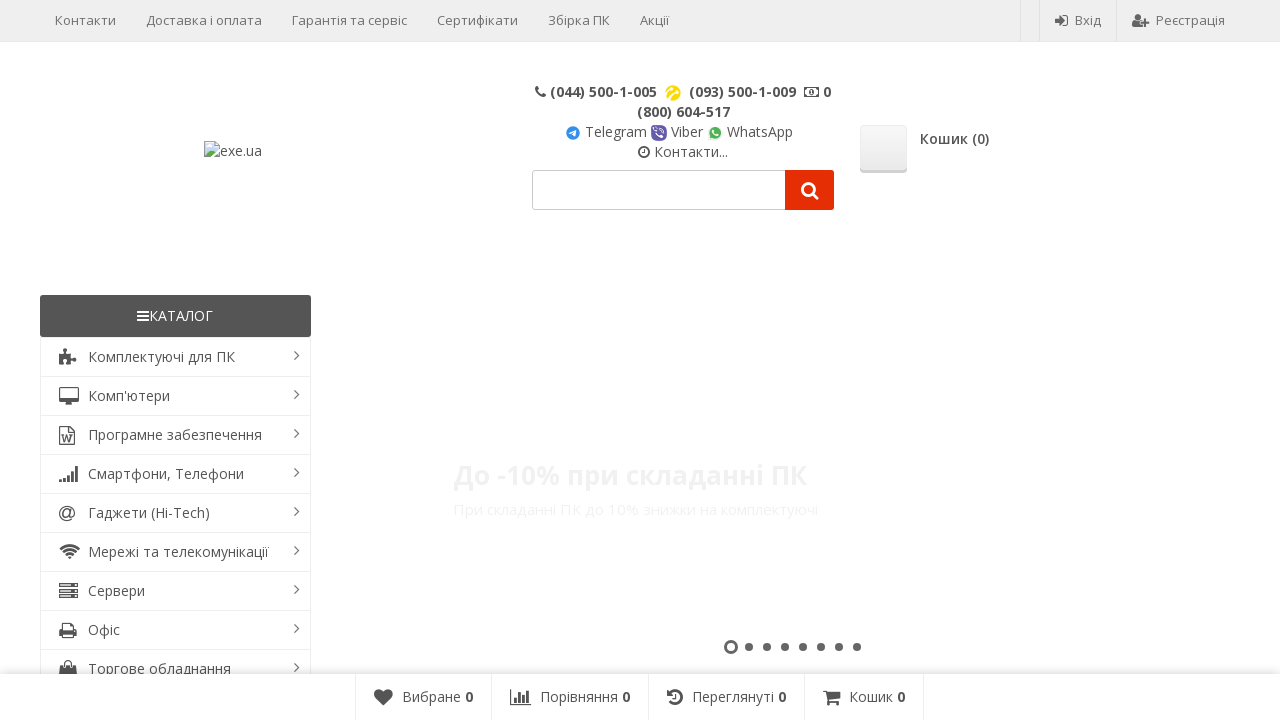

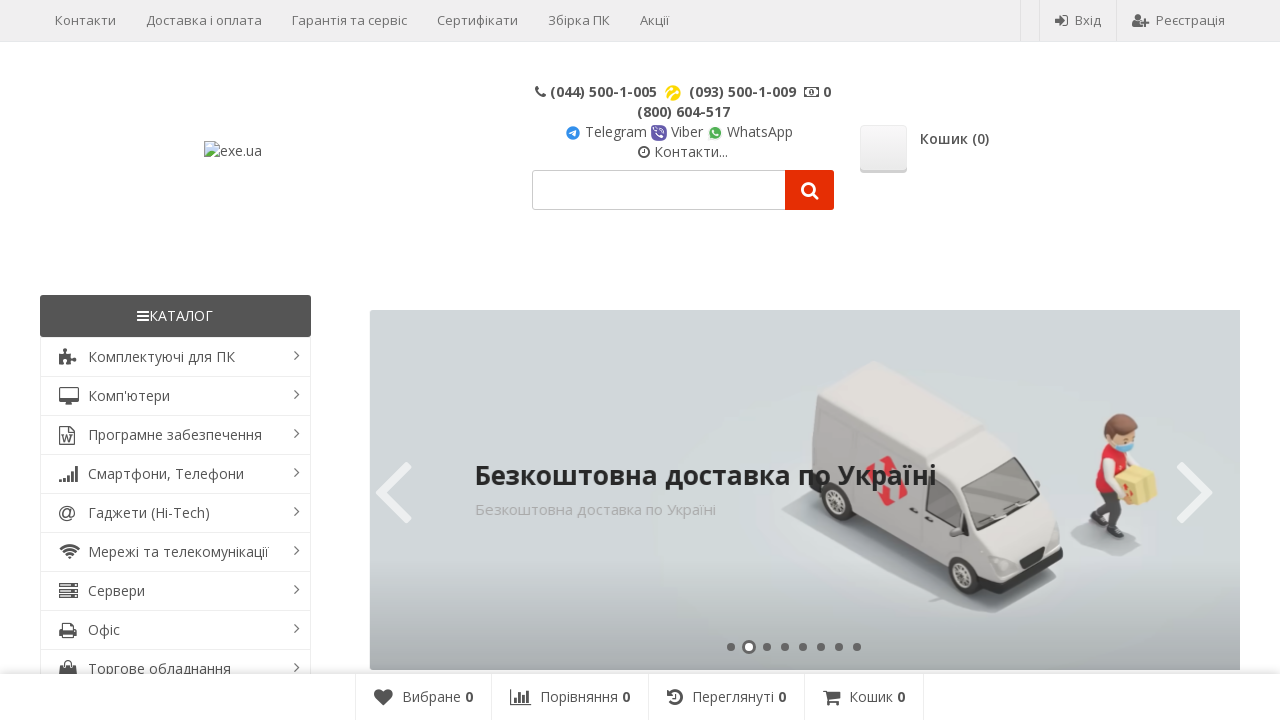